Tests ZIP code validation with a valid 5-digit ZIP code and verifies navigation to the next registration step

Starting URL: https://www.sharelane.com/cgi-bin/register.py

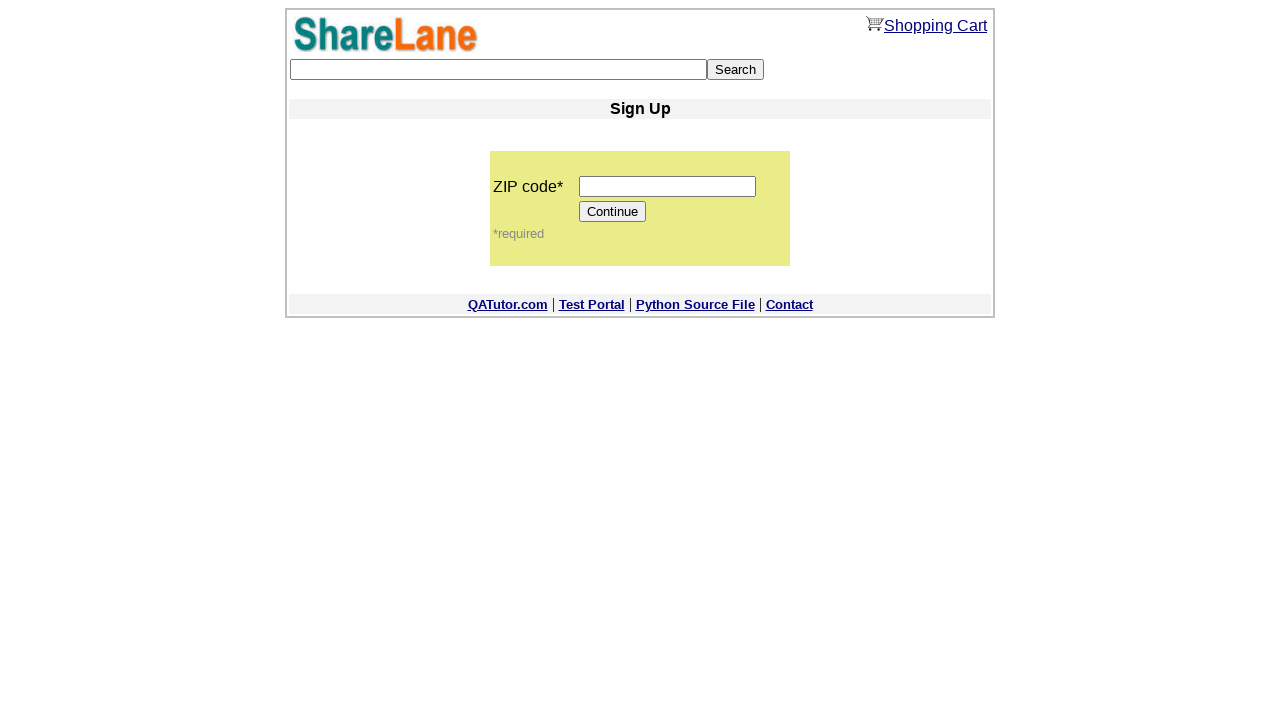

Filled ZIP code field with valid 5-digit code '11111' on input[name='zip_code']
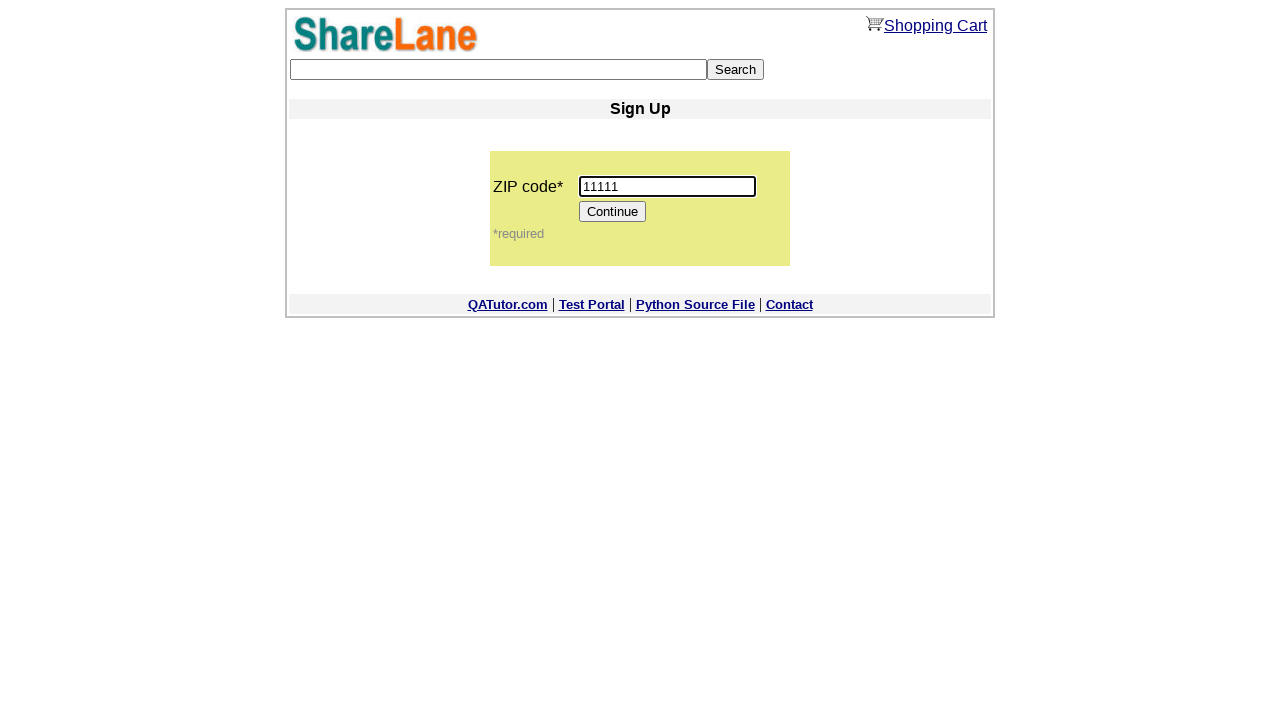

Clicked continue/submit button to validate ZIP code at (613, 212) on xpath=/html/body/center/table/tbody/tr[5]/td/table/tbody/tr[2]/td/table/tbody/tr
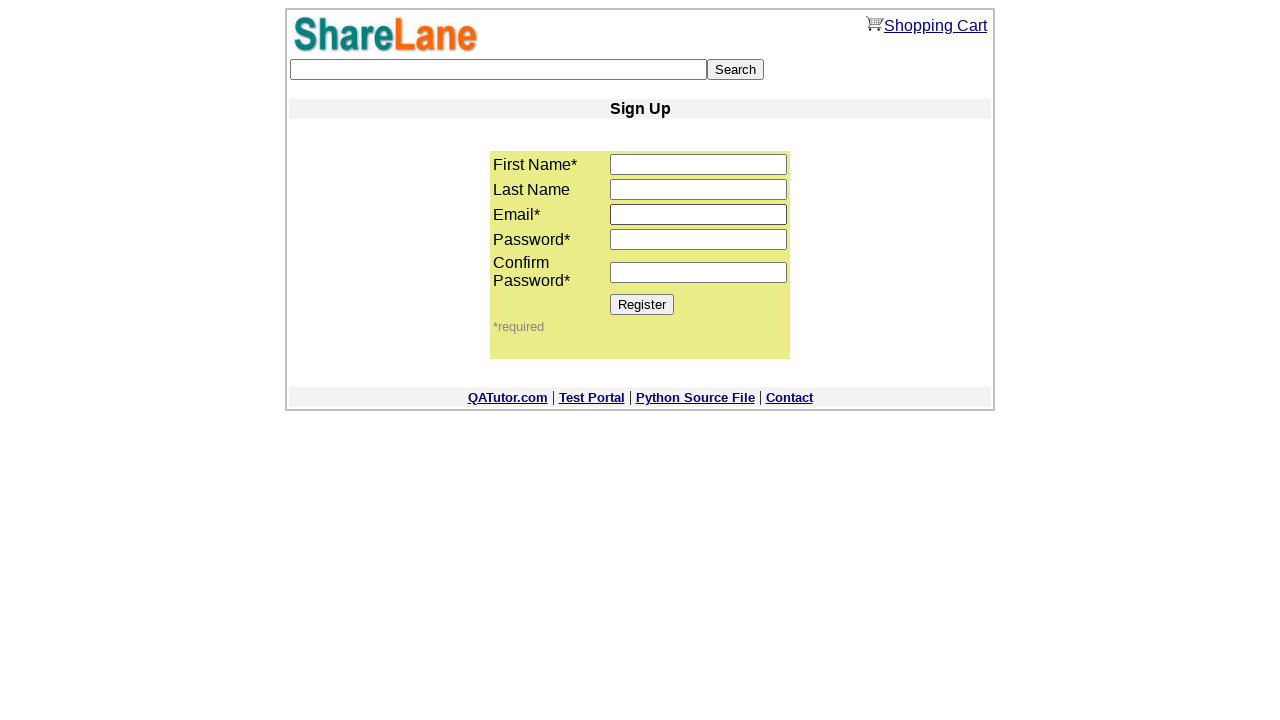

Next registration step loaded - First Name field appeared
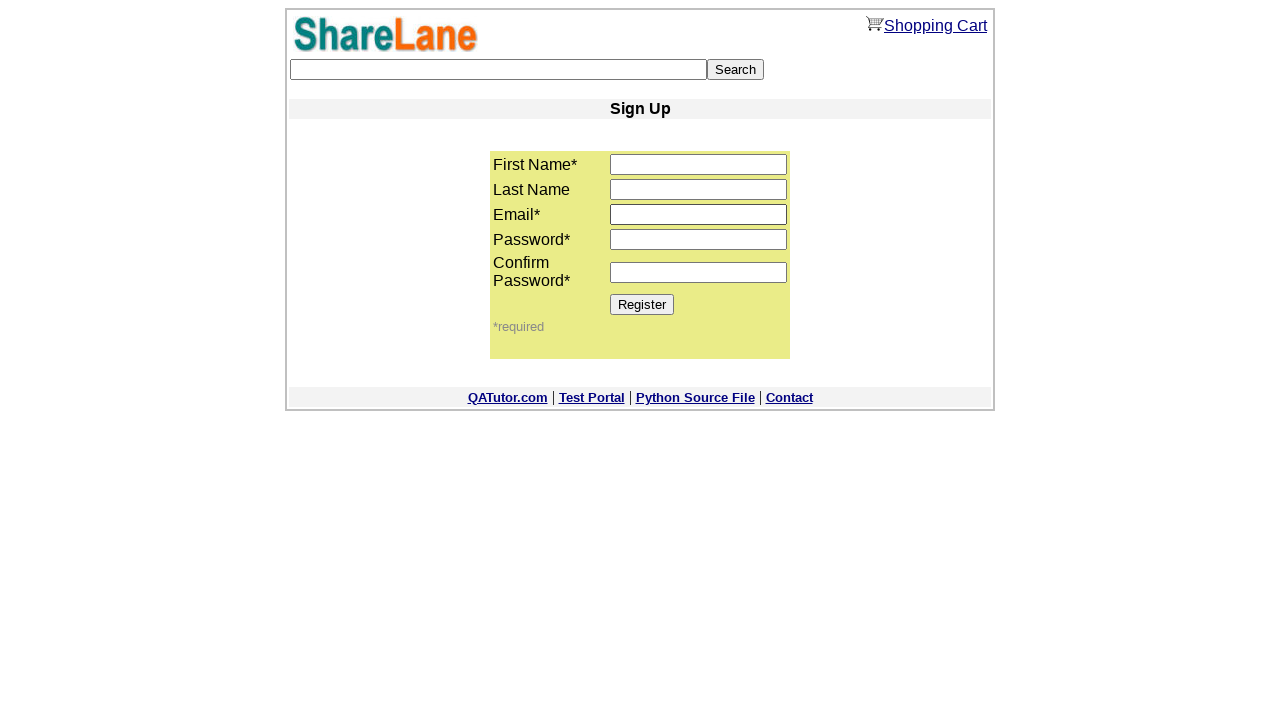

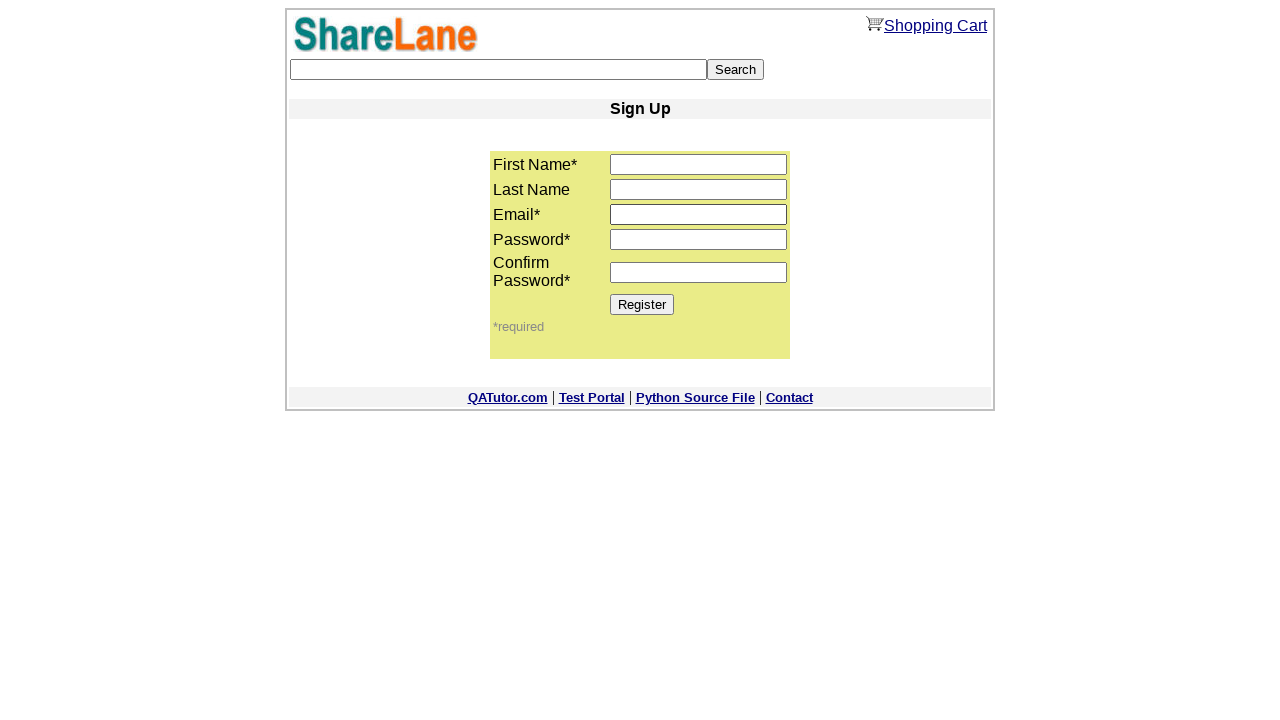